Tests navigation through links on demoblaze.com and clicks on a specific product (Samsung galaxy s7) to verify product details page

Starting URL: https://www.demoblaze.com/index.html

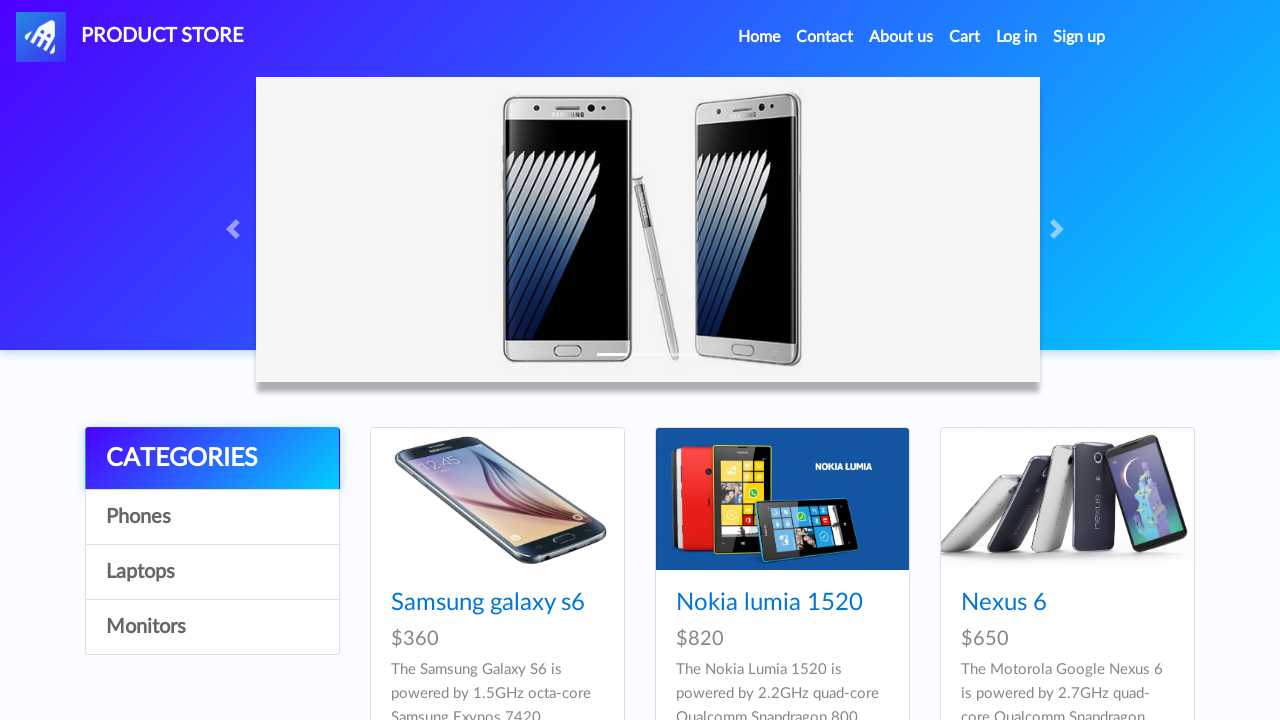

Waited for links to load on demoblaze.com
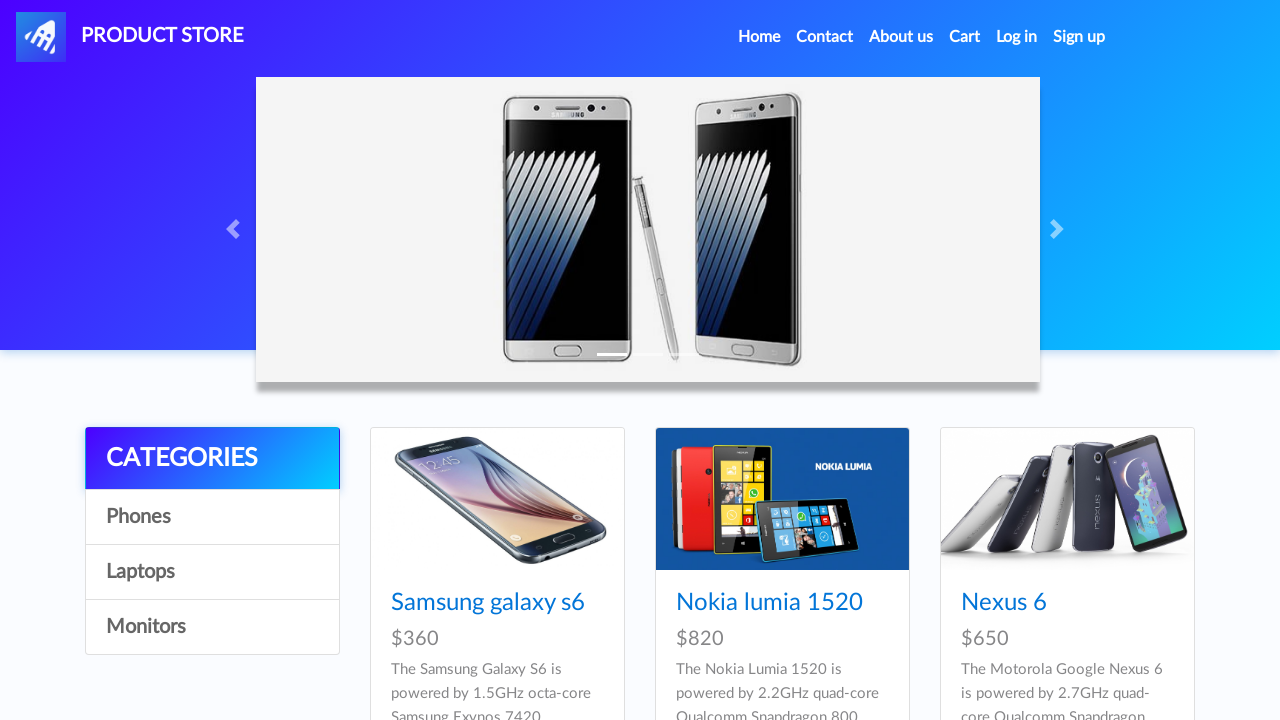

Retrieved all links from the page
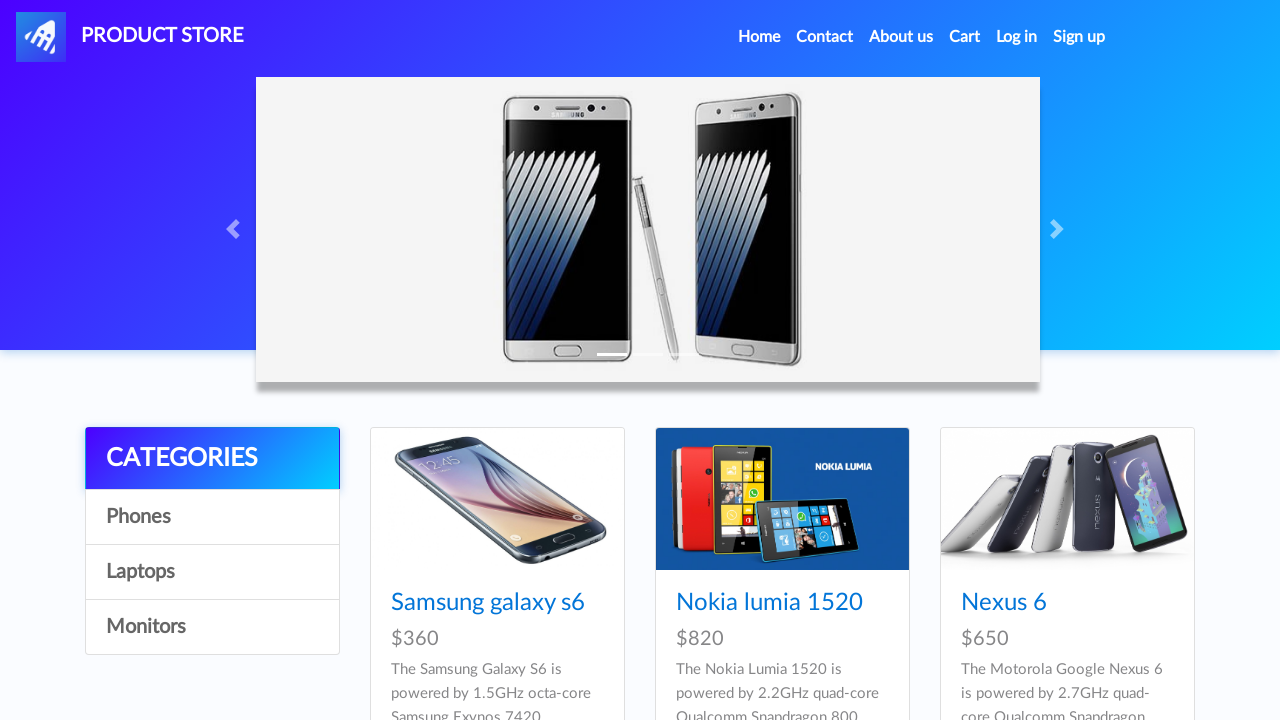

Verified 'Log in' link exists on the page
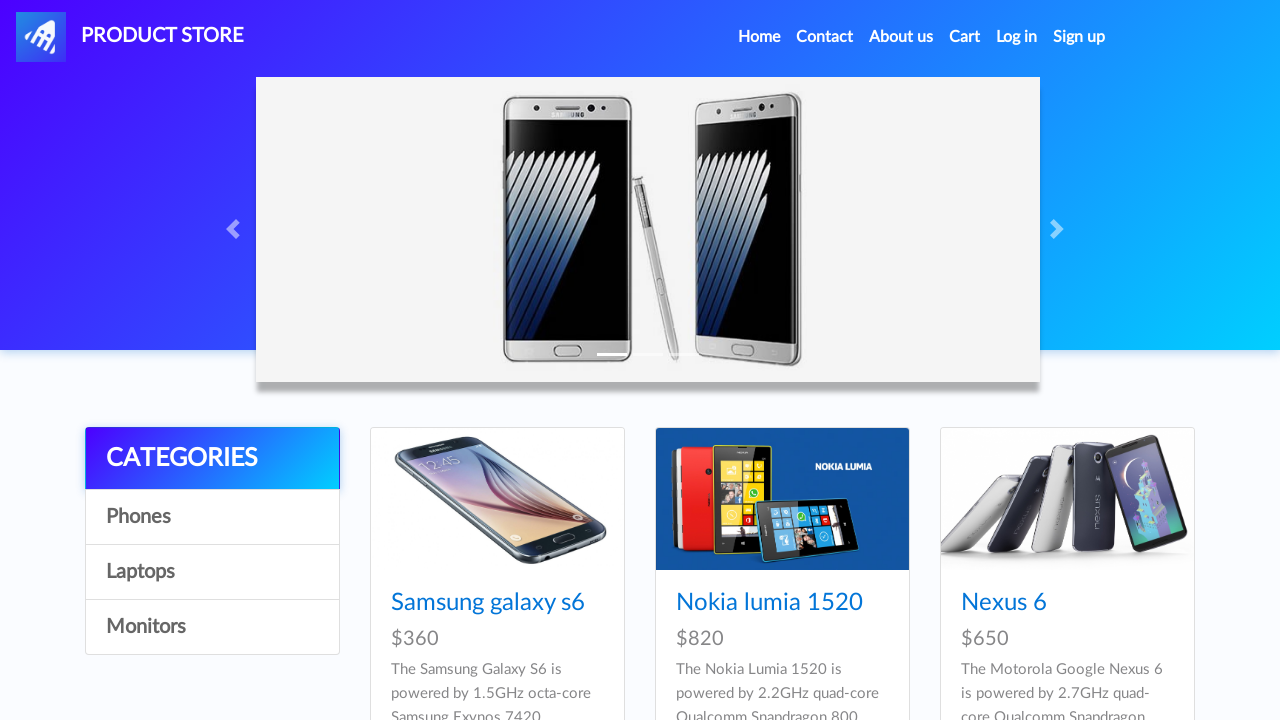

Assertion passed: 'Log in' link found
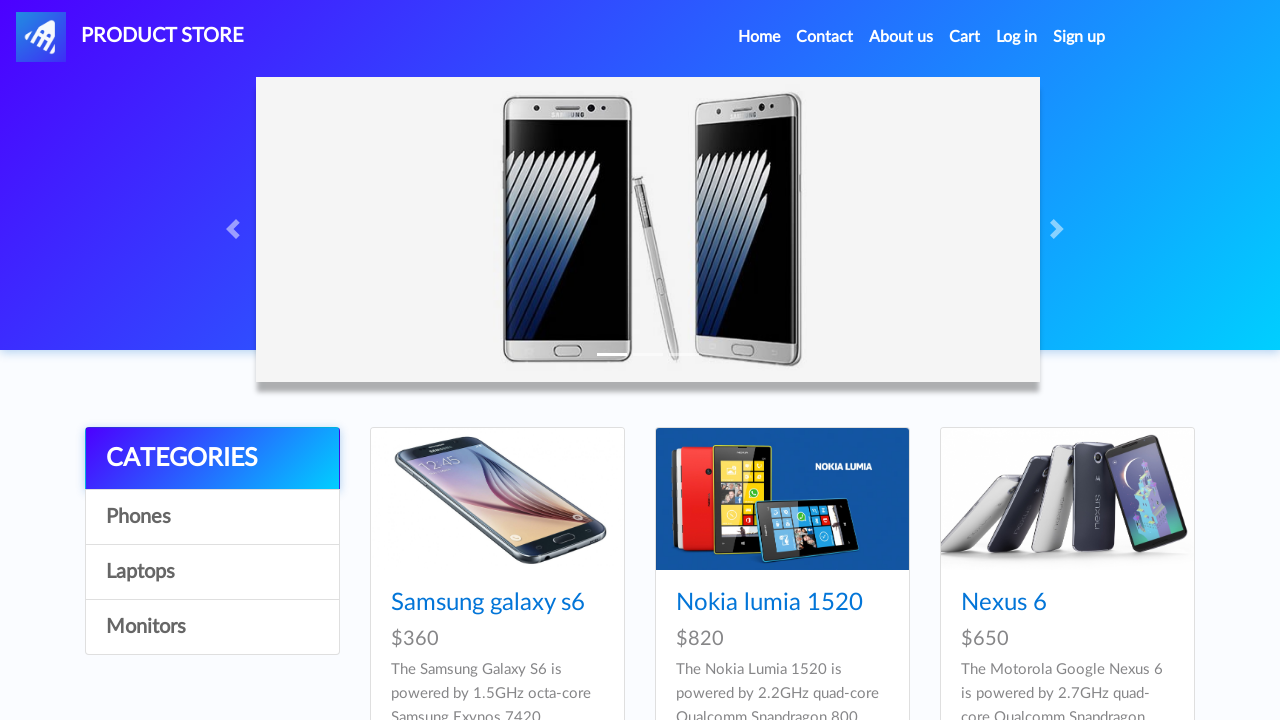

Waited for products to load in the catalog
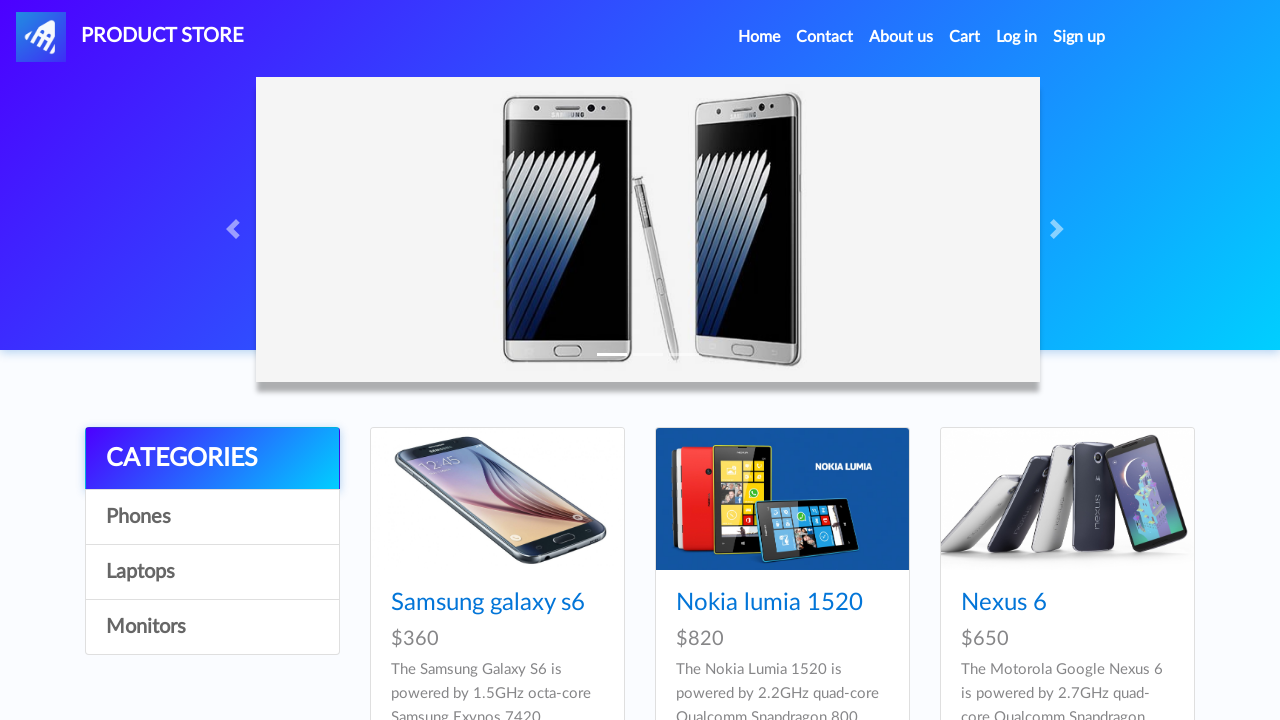

Retrieved all product links from the catalog
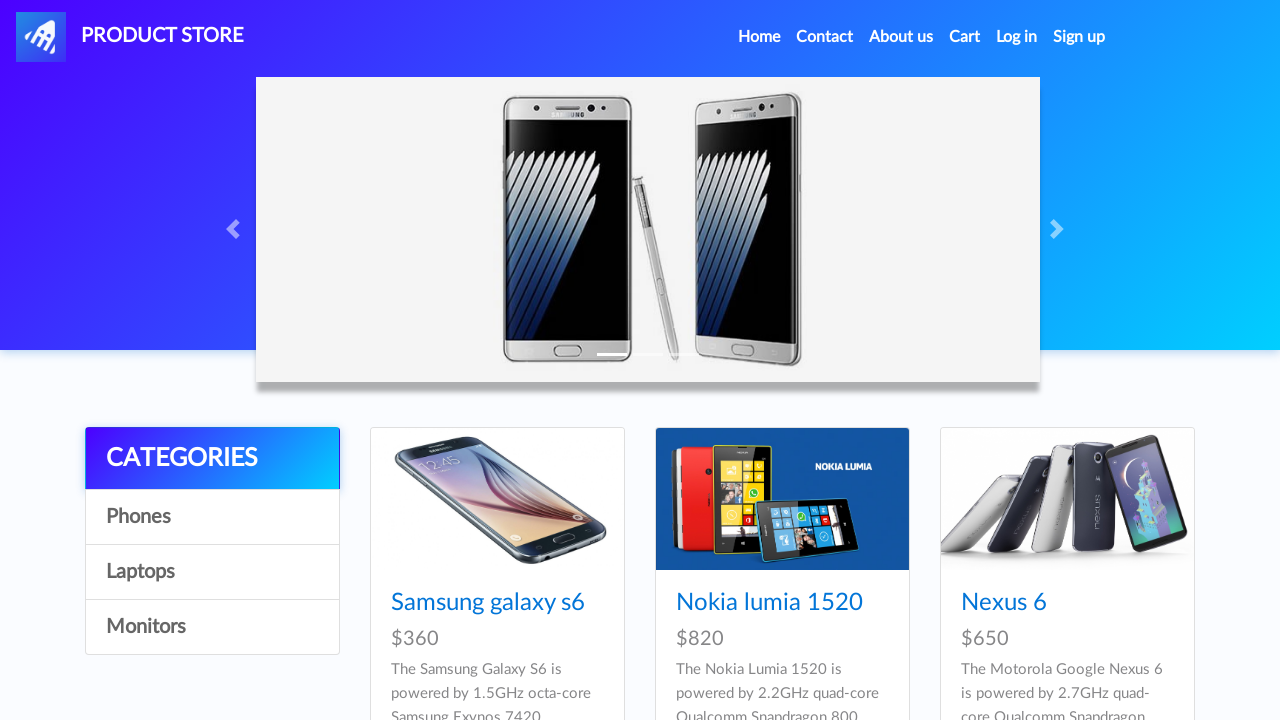

Clicked on Samsung galaxy s7 product at (488, 361) on xpath=//div[@id='tbodyid']//div/h4/a >> nth=3
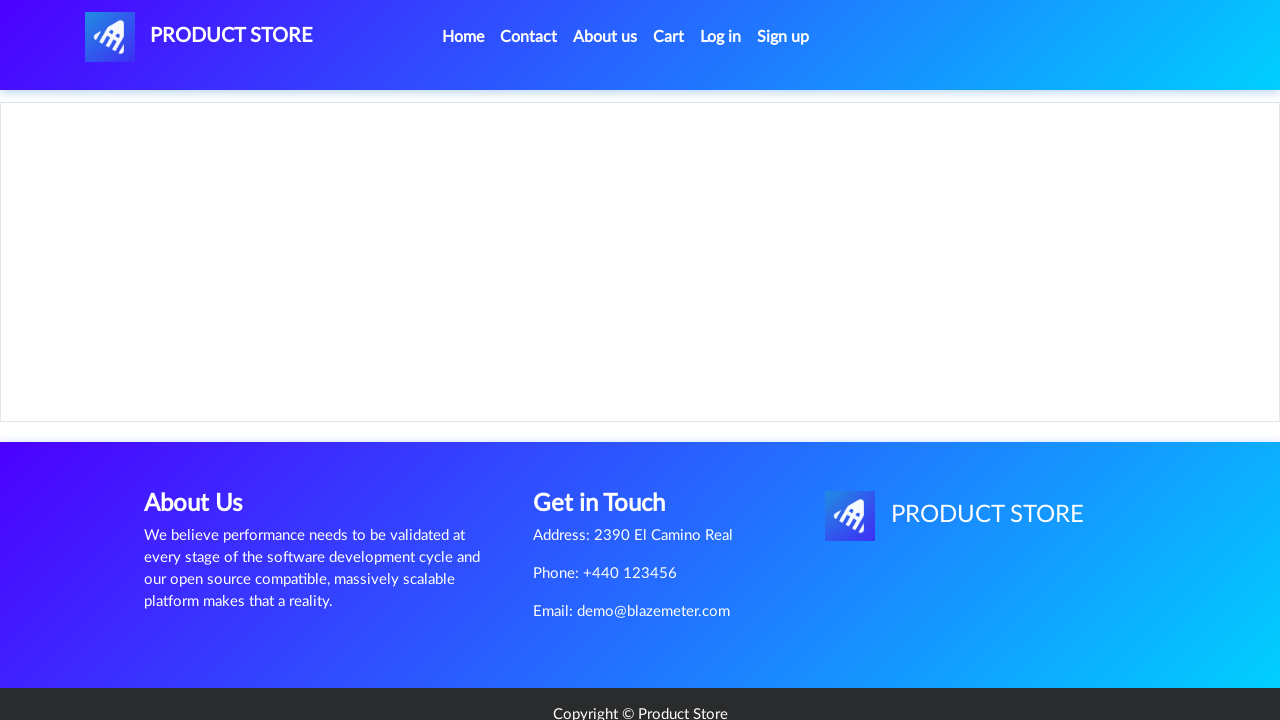

Verified Samsung galaxy s7 product details page loaded with correct heading
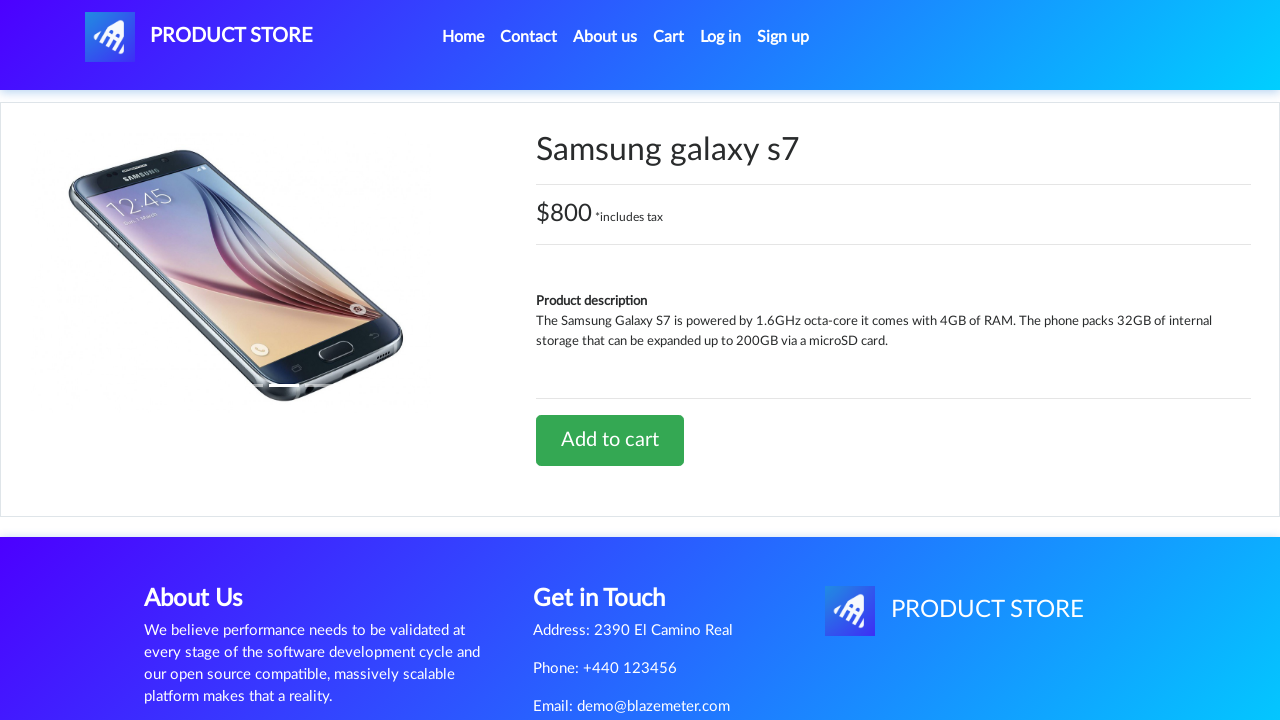

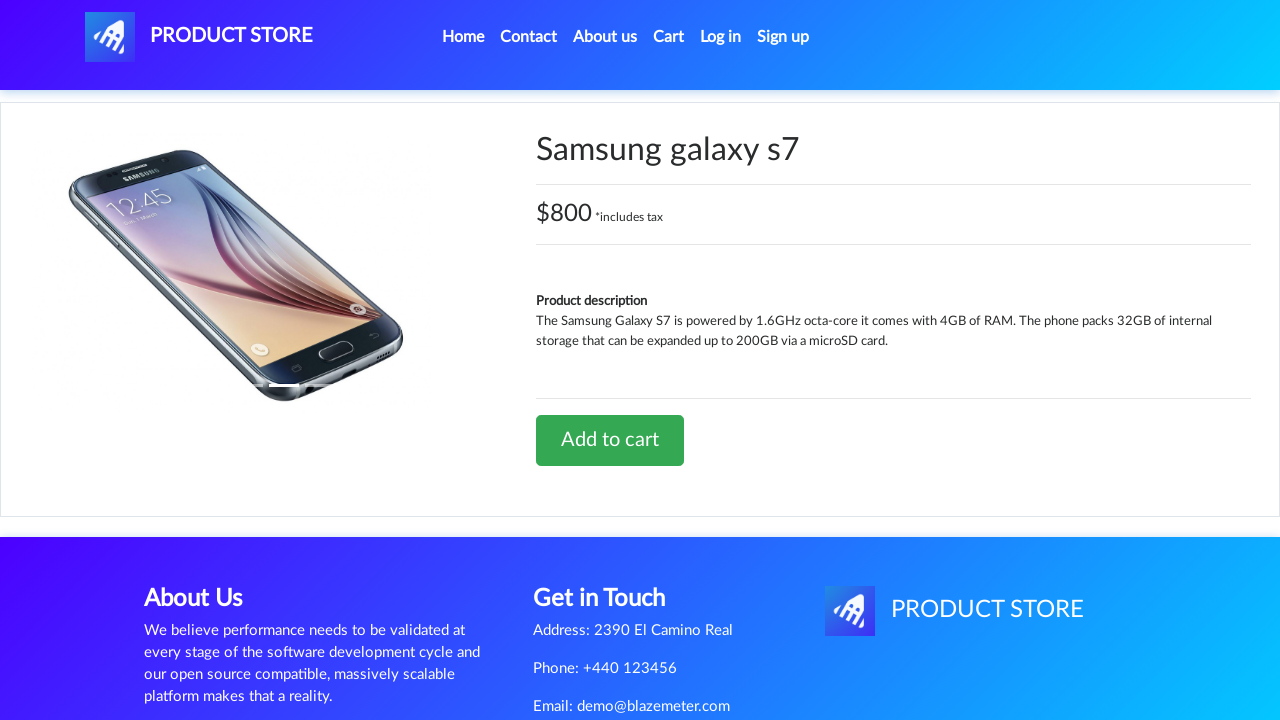